Tests checkbox functionality by toggling the state of two checkboxes

Starting URL: https://bonigarcia.dev/selenium-webdriver-java/web-form.html

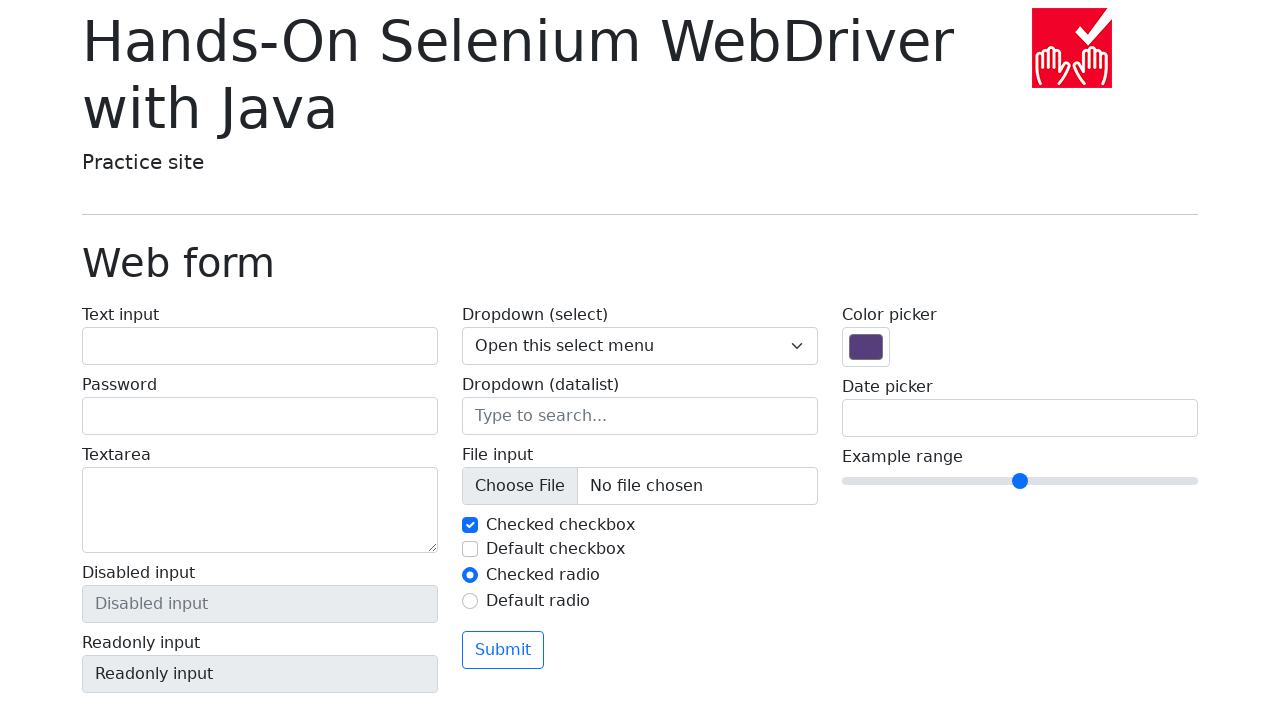

Navigated to web form page
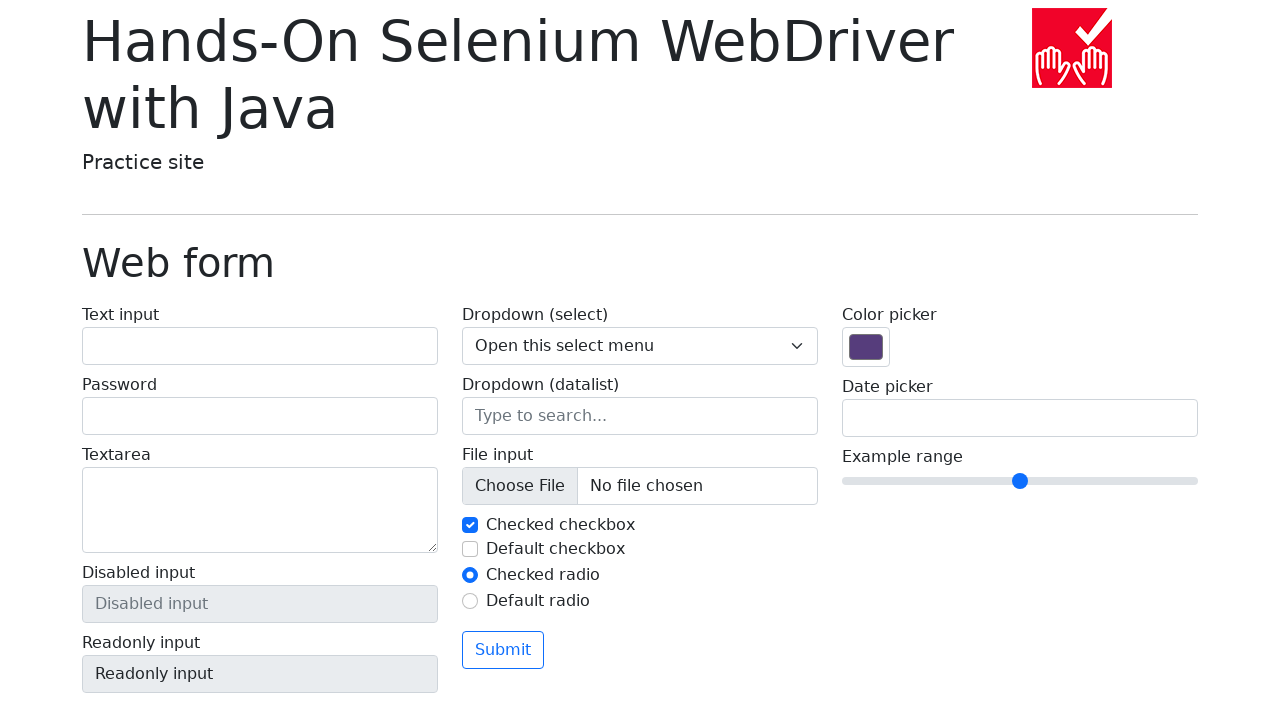

Clicked the first checkbox to uncheck it at (470, 525) on [type=checkbox]:checked
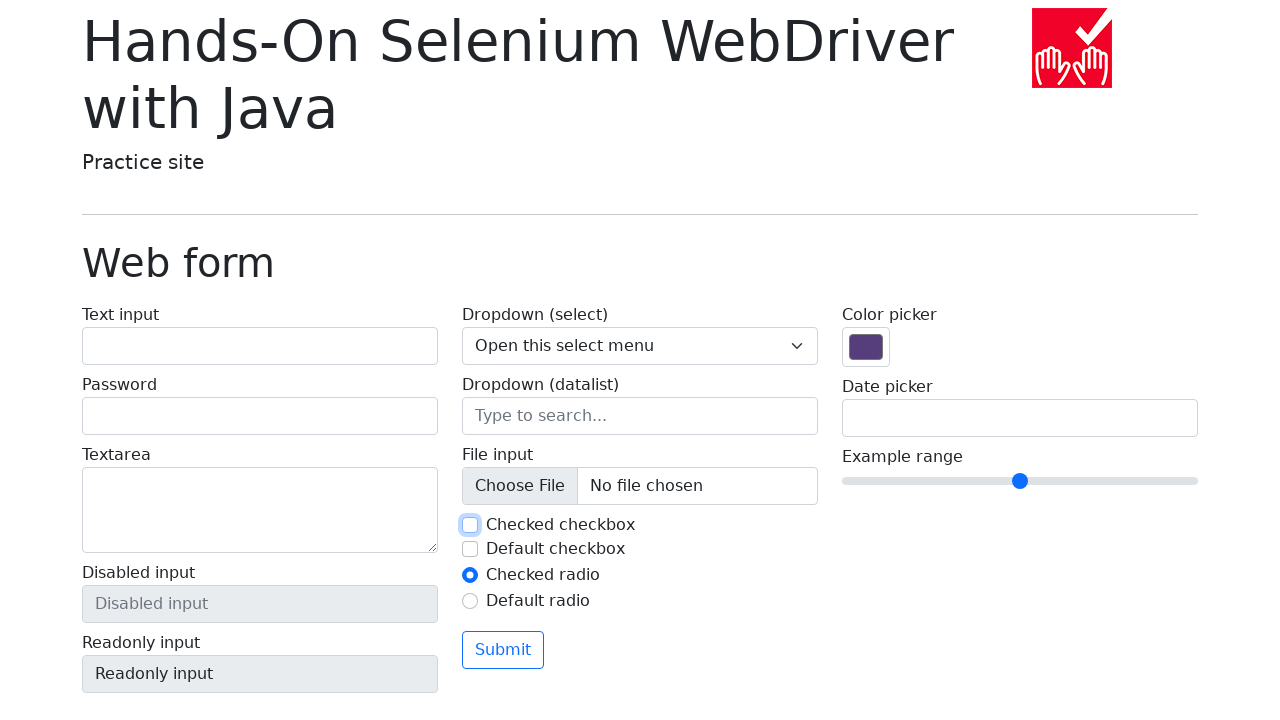

Clicked the second checkbox to check it at (470, 525) on [type=checkbox]:not(:checked)
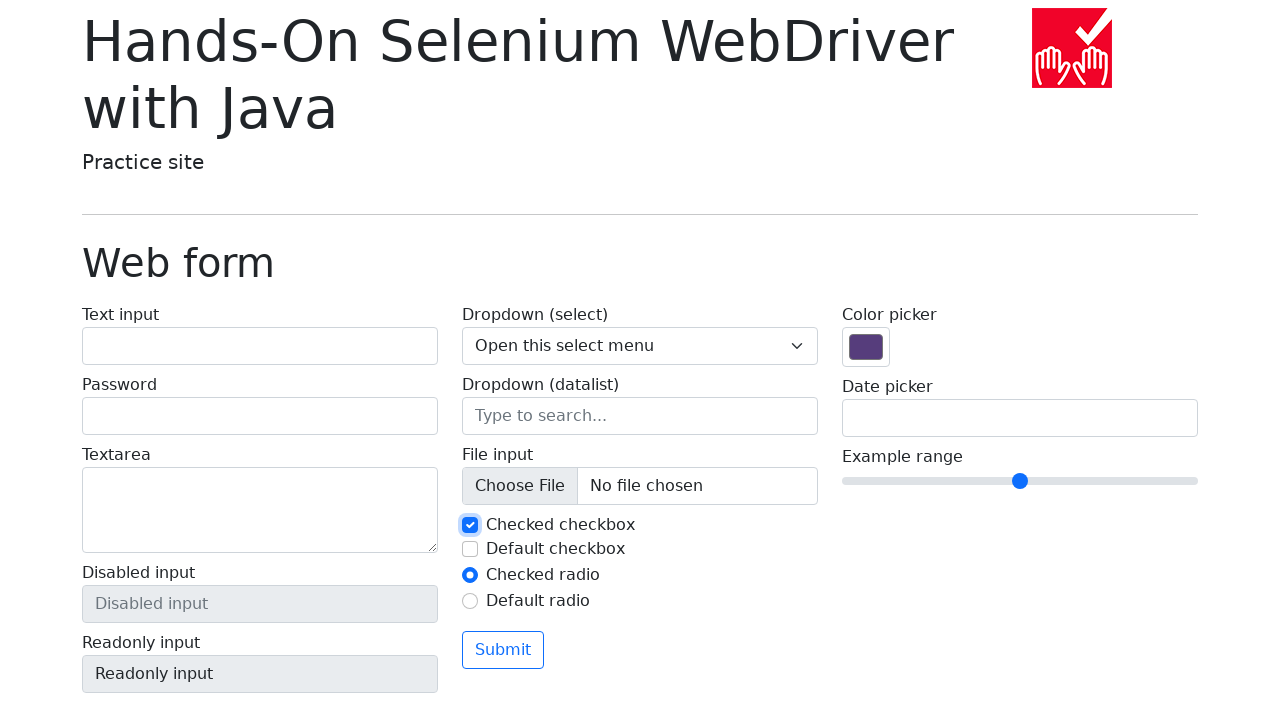

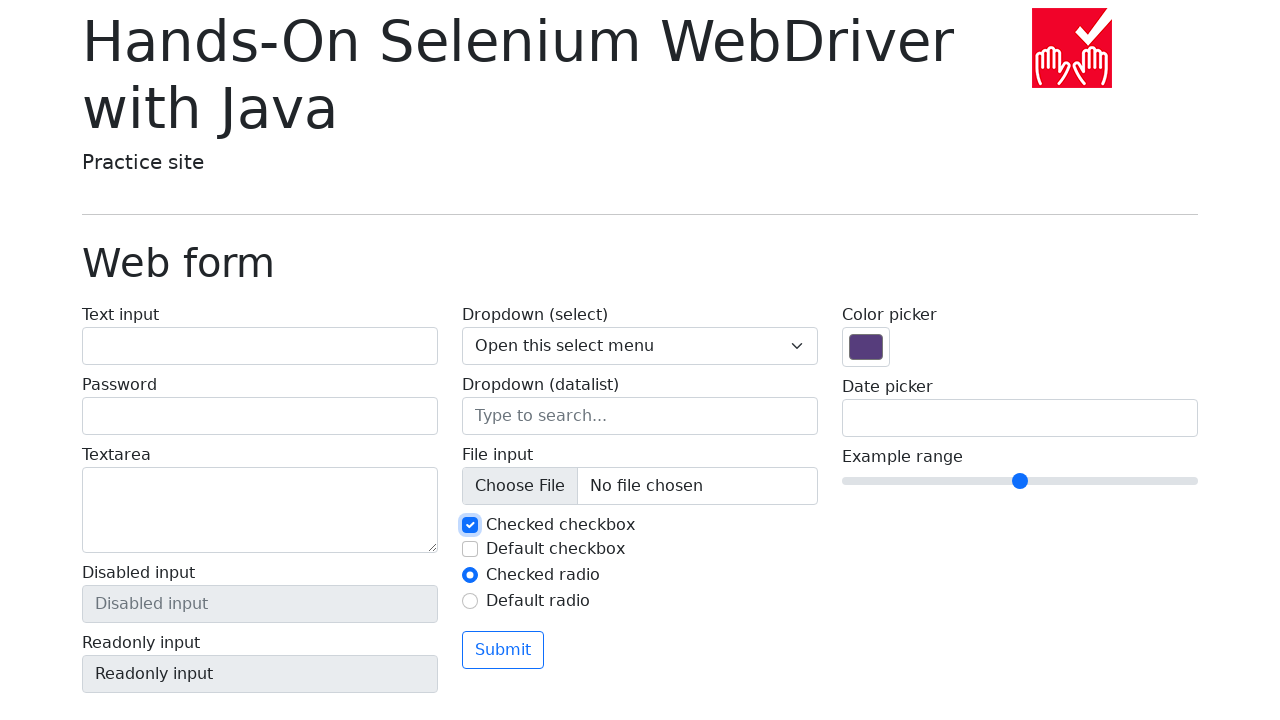